Tests a text box form by filling in full name, email, current address, and permanent address fields, then submits the form and verifies the displayed output contains the entered information.

Starting URL: https://demoqa.com/text-box

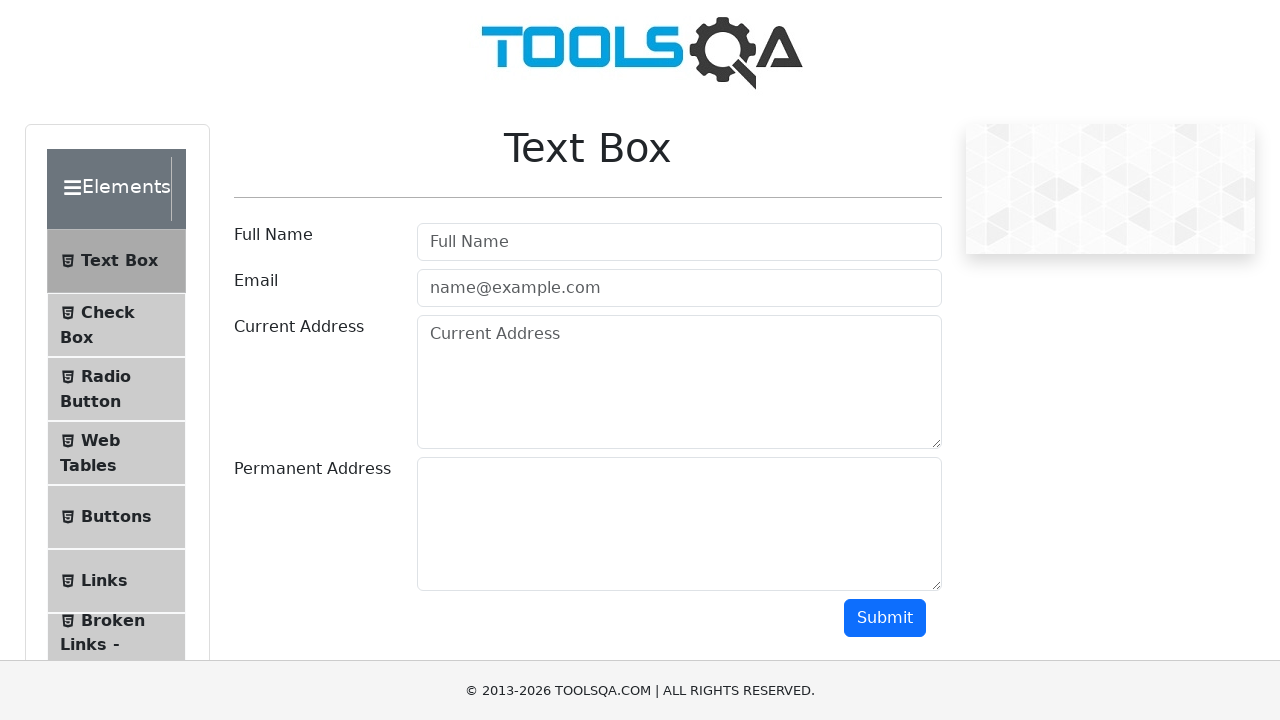

Filled full name field with 'Automation' on #userName
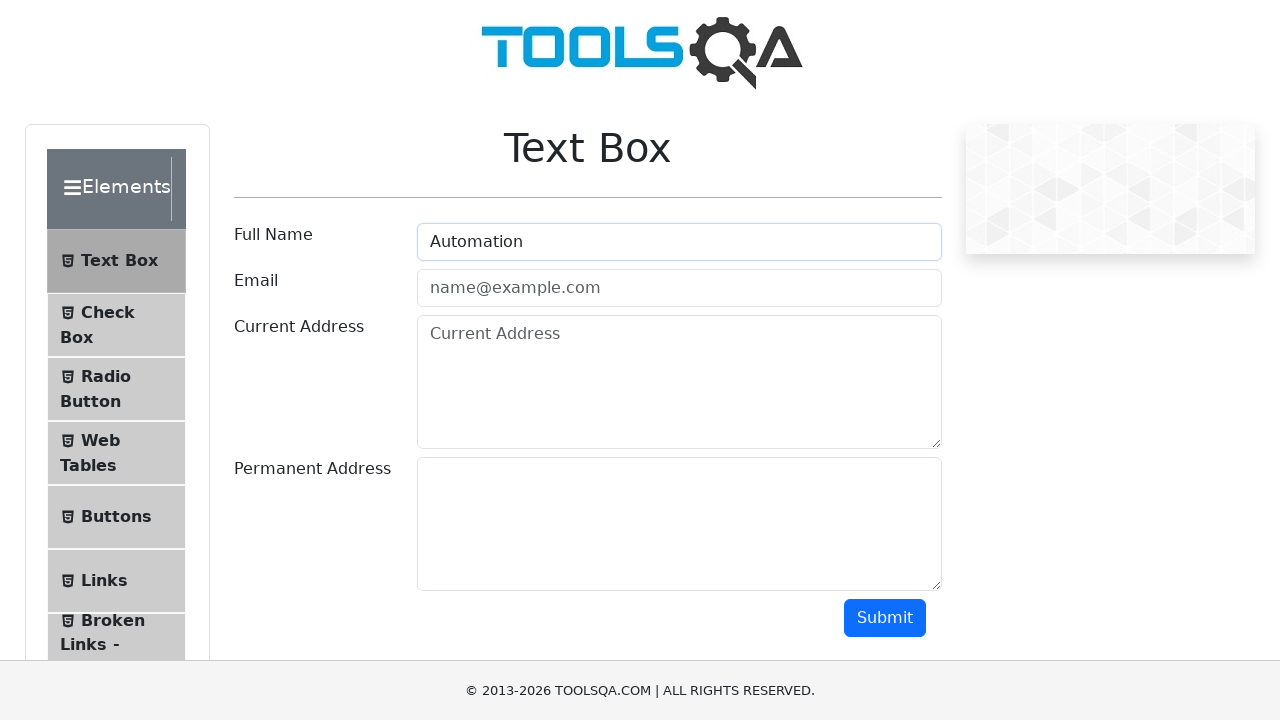

Filled email field with 'Testing@gmail.com' on #userEmail
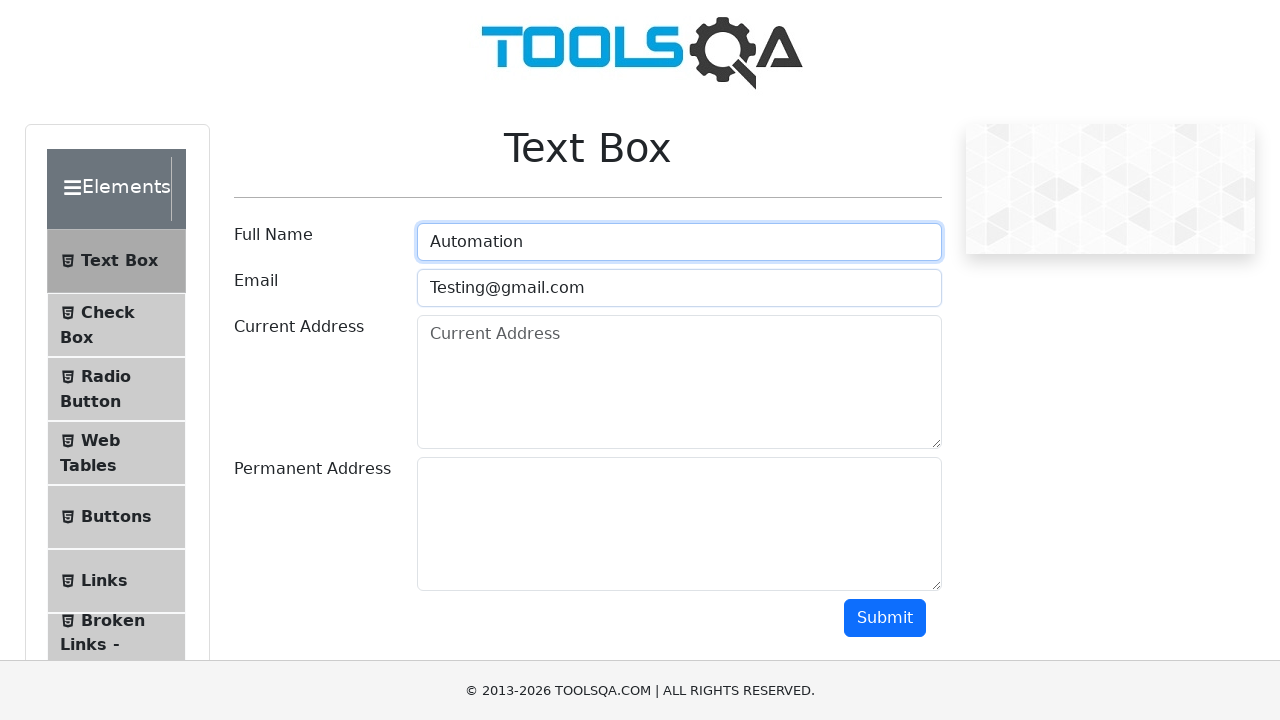

Filled current address field with 'Testing Current Address part 1' on #currentAddress
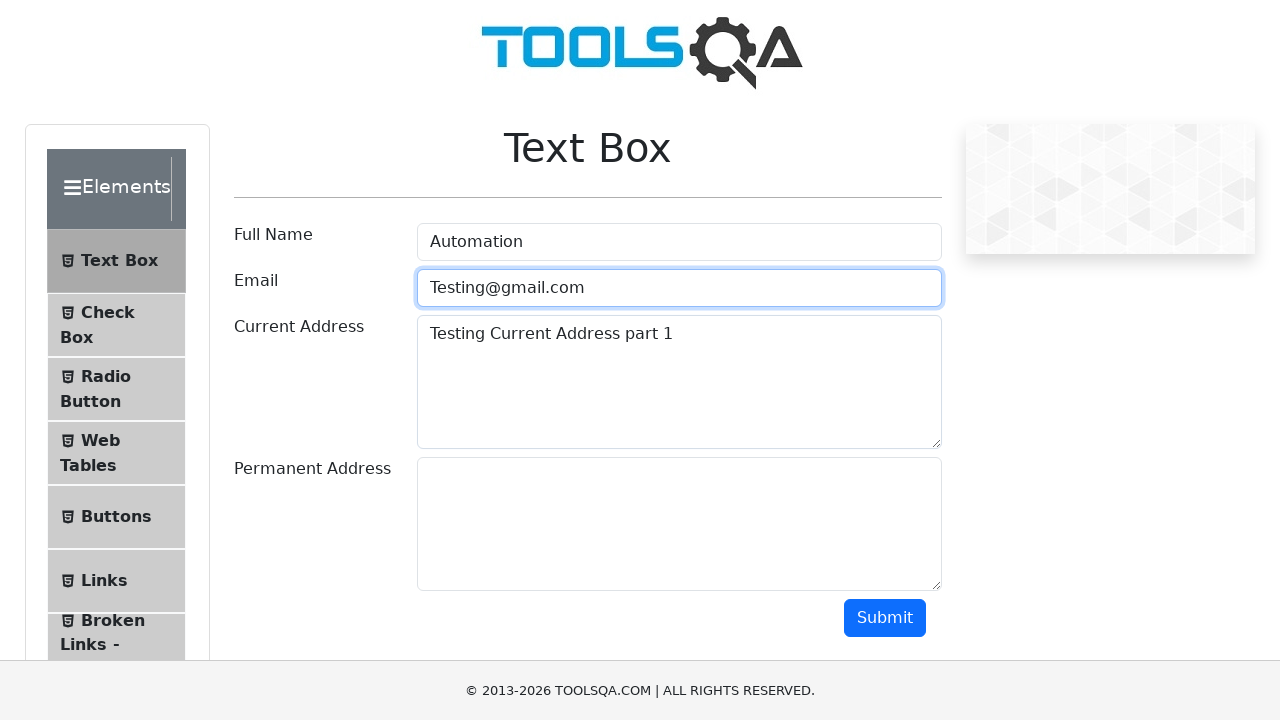

Filled permanent address field with 'Testing Current Address part 2' on #permanentAddress
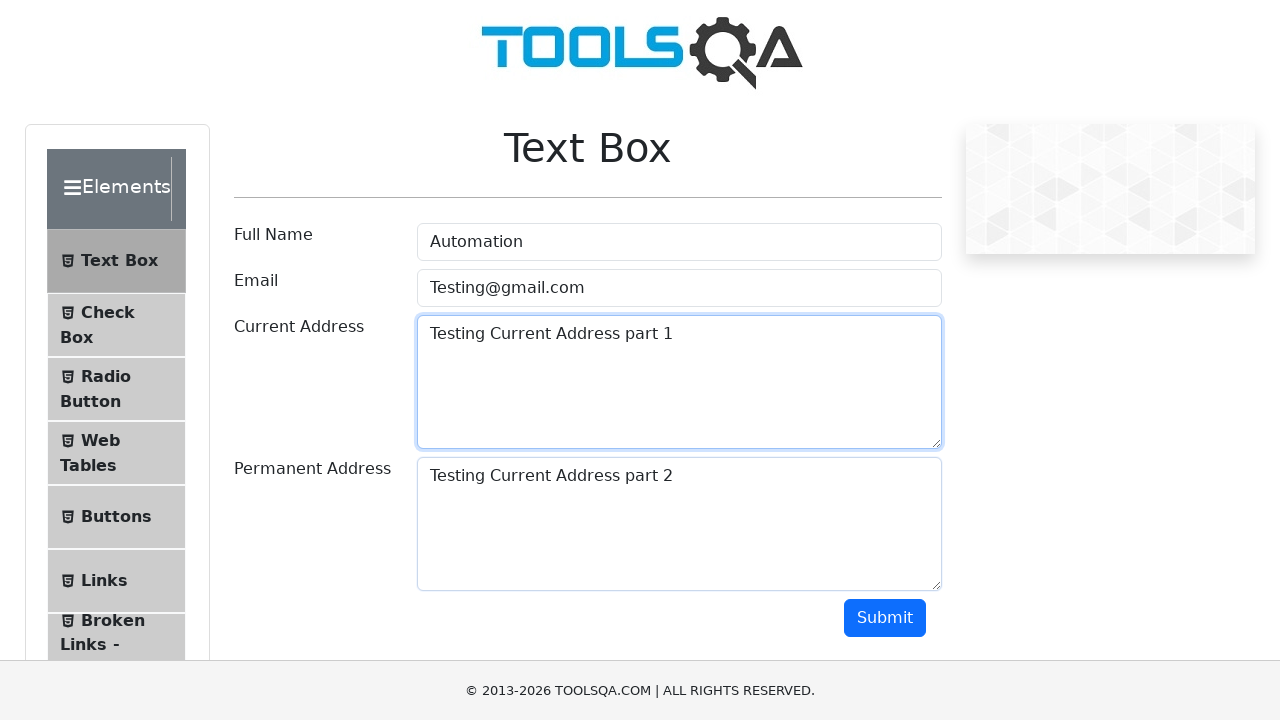

Scrolled down 300 pixels to make submit button visible
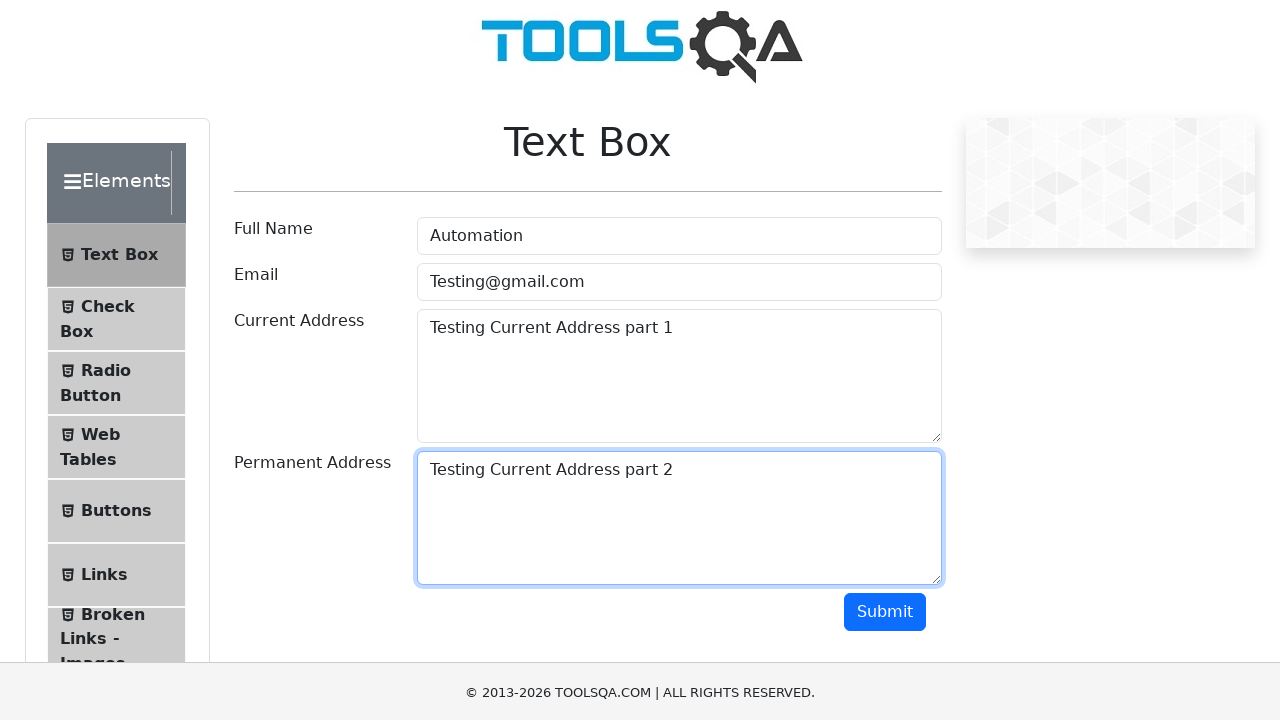

Clicked the submit button at (885, 318) on #submit
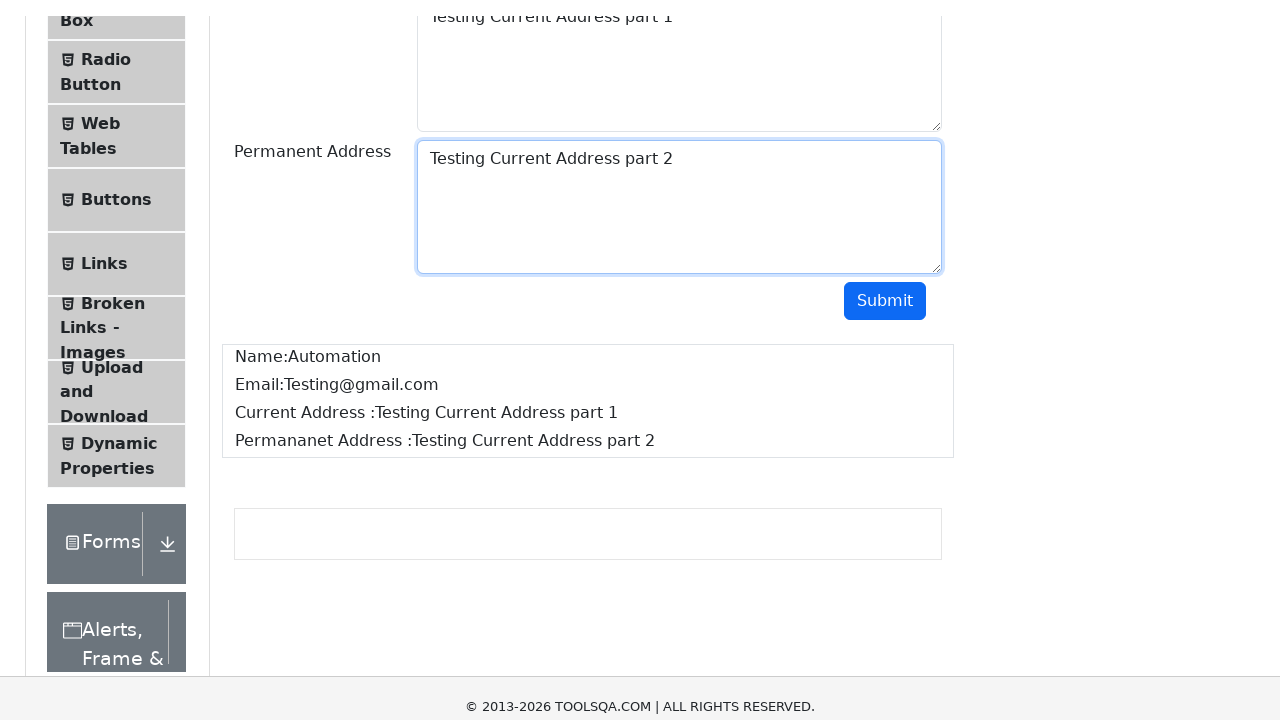

Output name field appeared
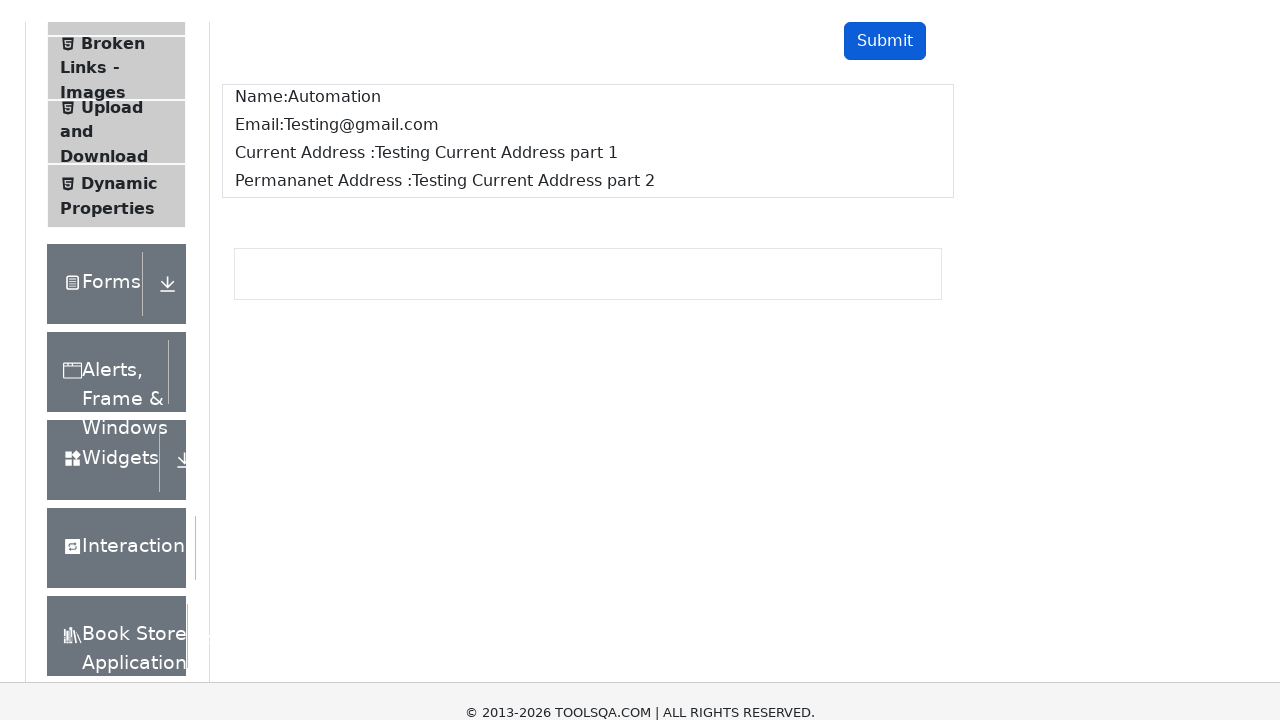

Output email field appeared
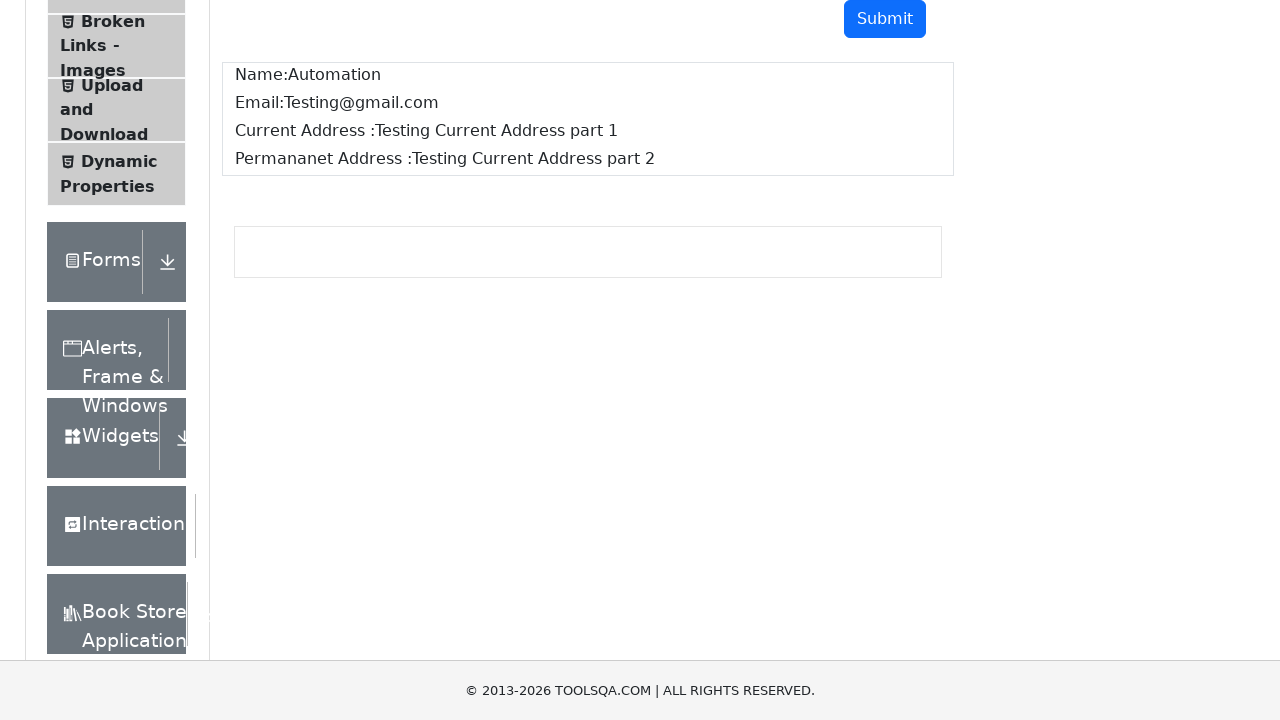

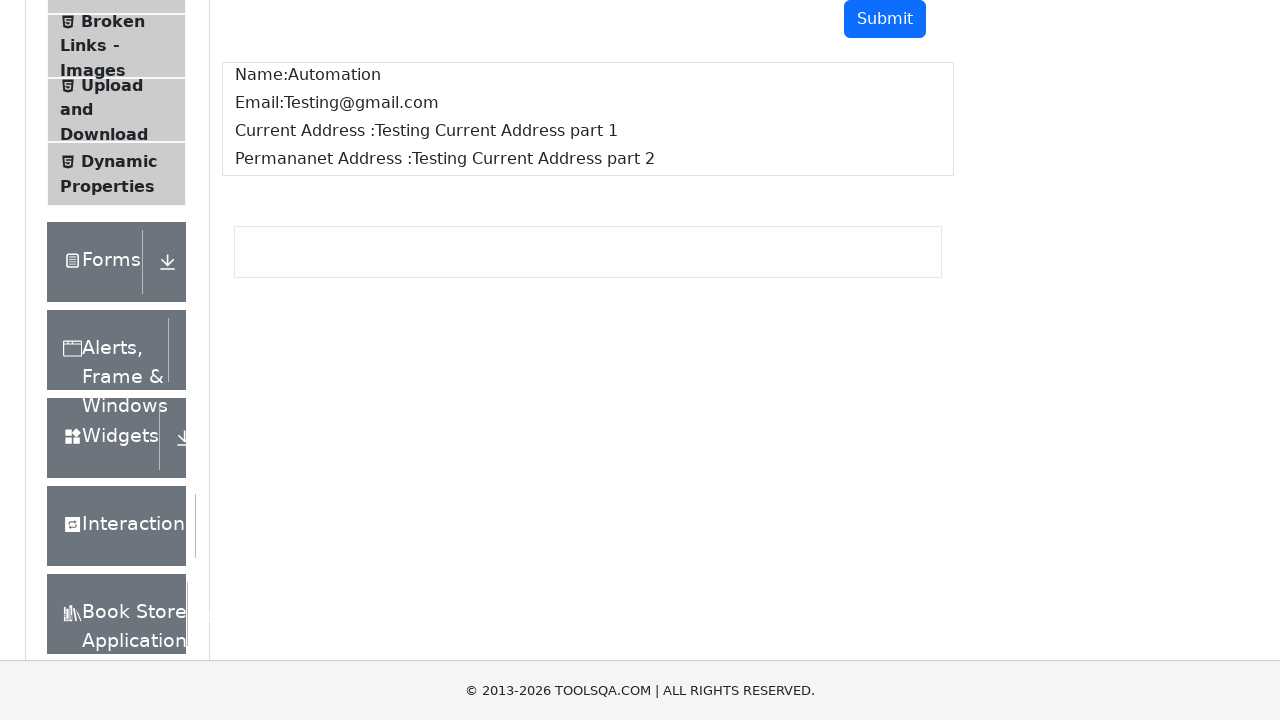